Tests handling of multiple browser windows by clicking a link that opens a new window, switching to it to verify content, then switching back to the original window

Starting URL: https://the-internet.herokuapp.com/windows

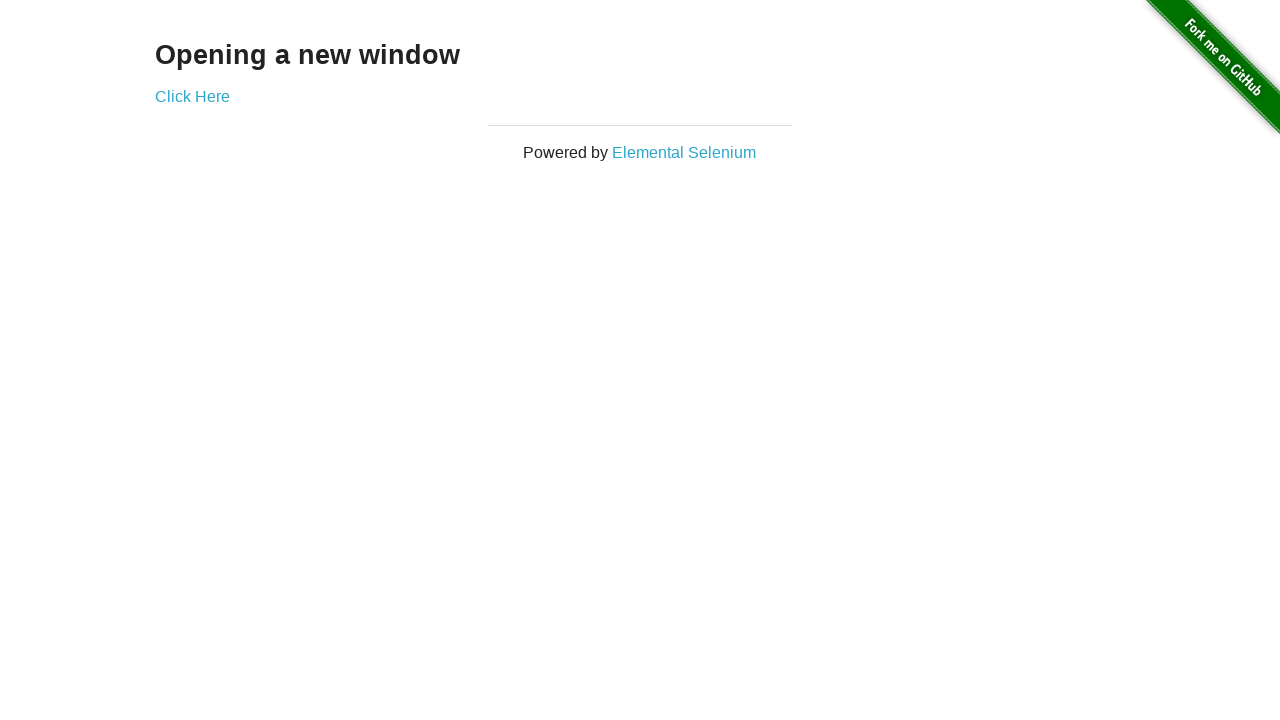

Clicked 'Click Here' link to open new window at (192, 96) on xpath=//a[text()='Click Here']
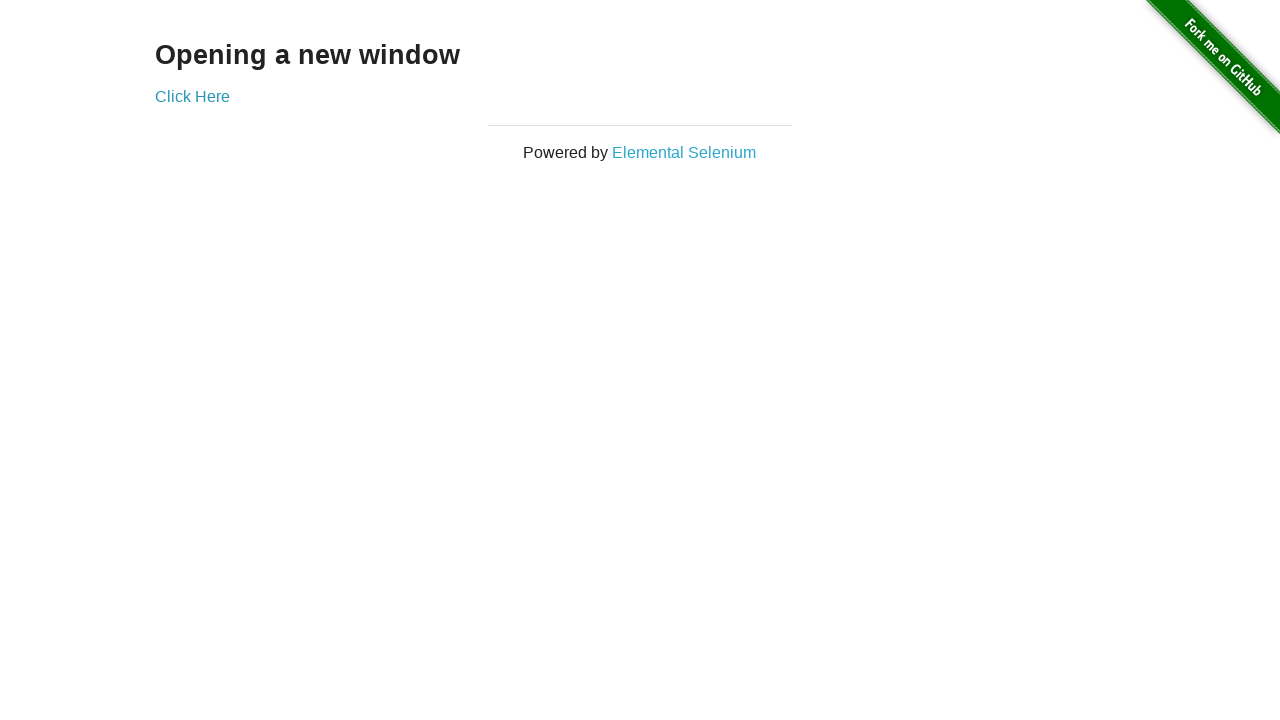

Captured new window page object
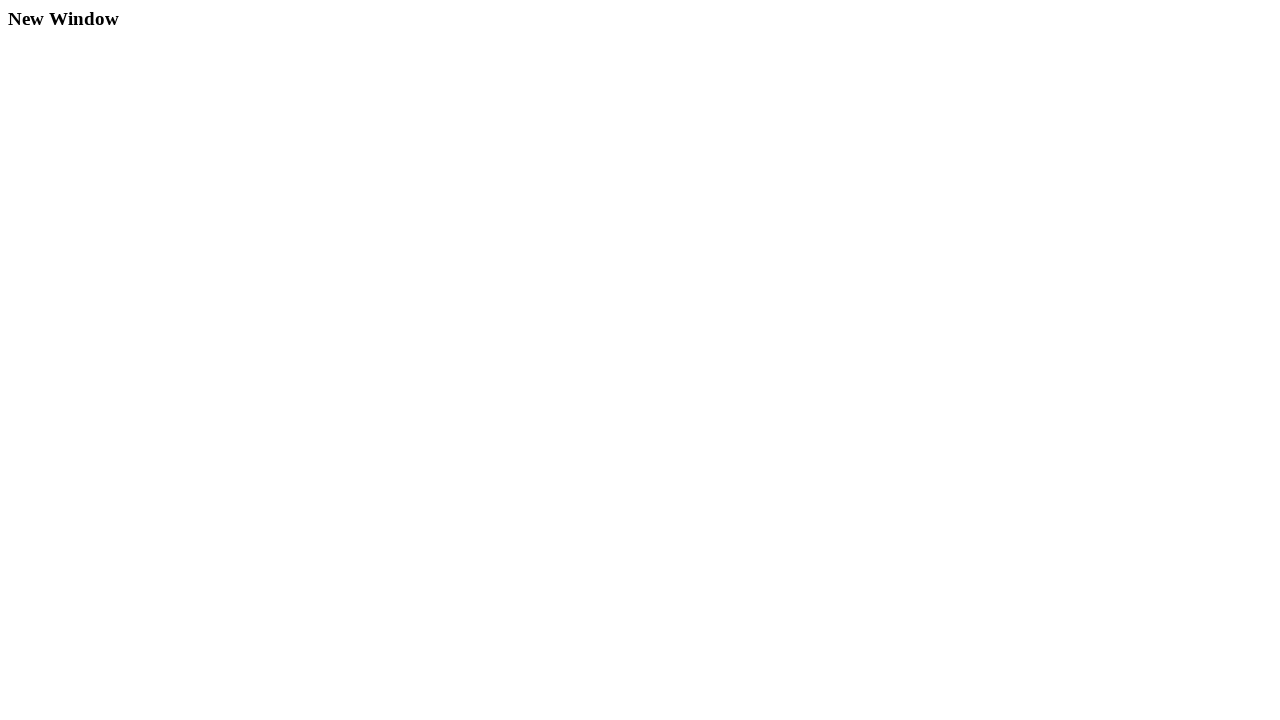

New window page loaded
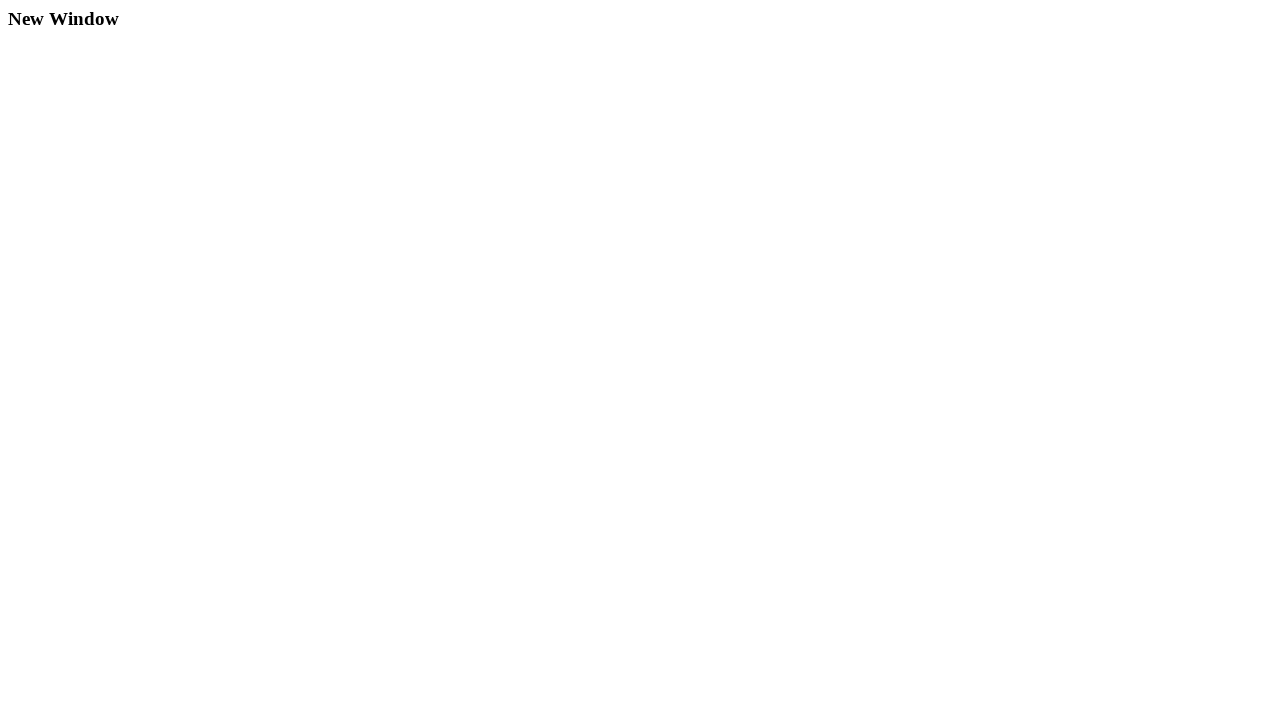

Retrieved heading from new window: 'New Window'
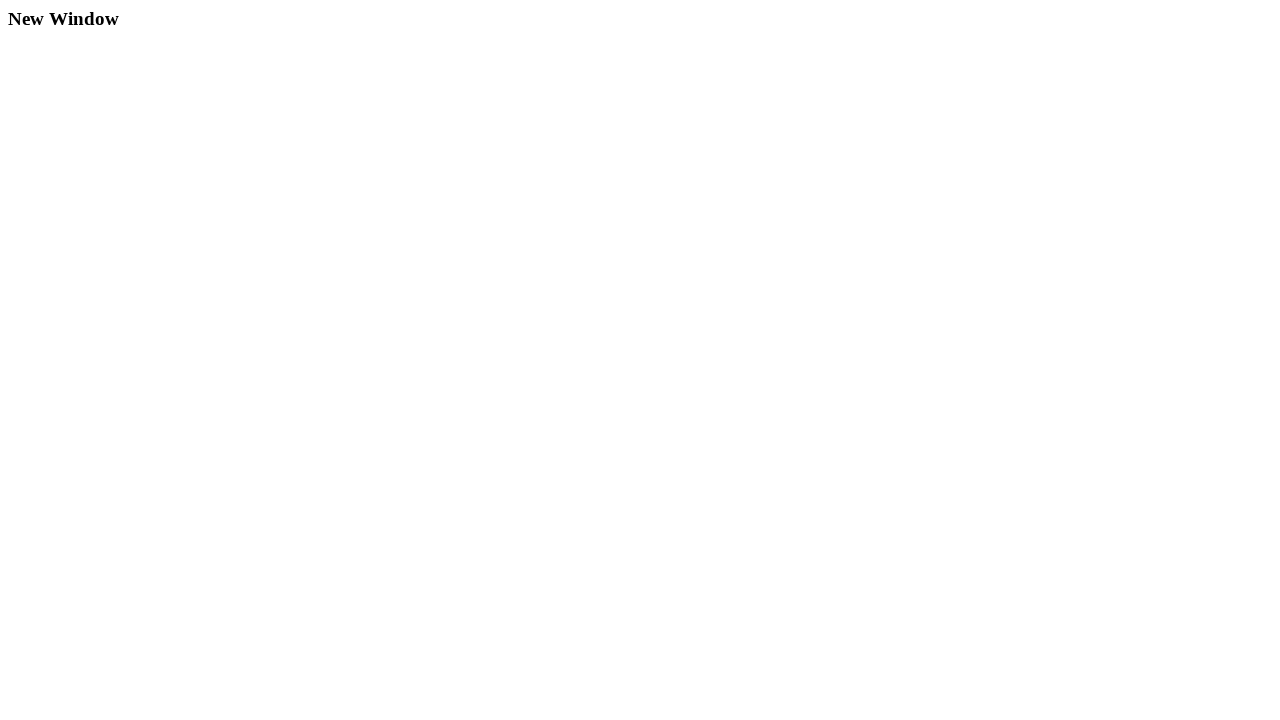

Closed new window
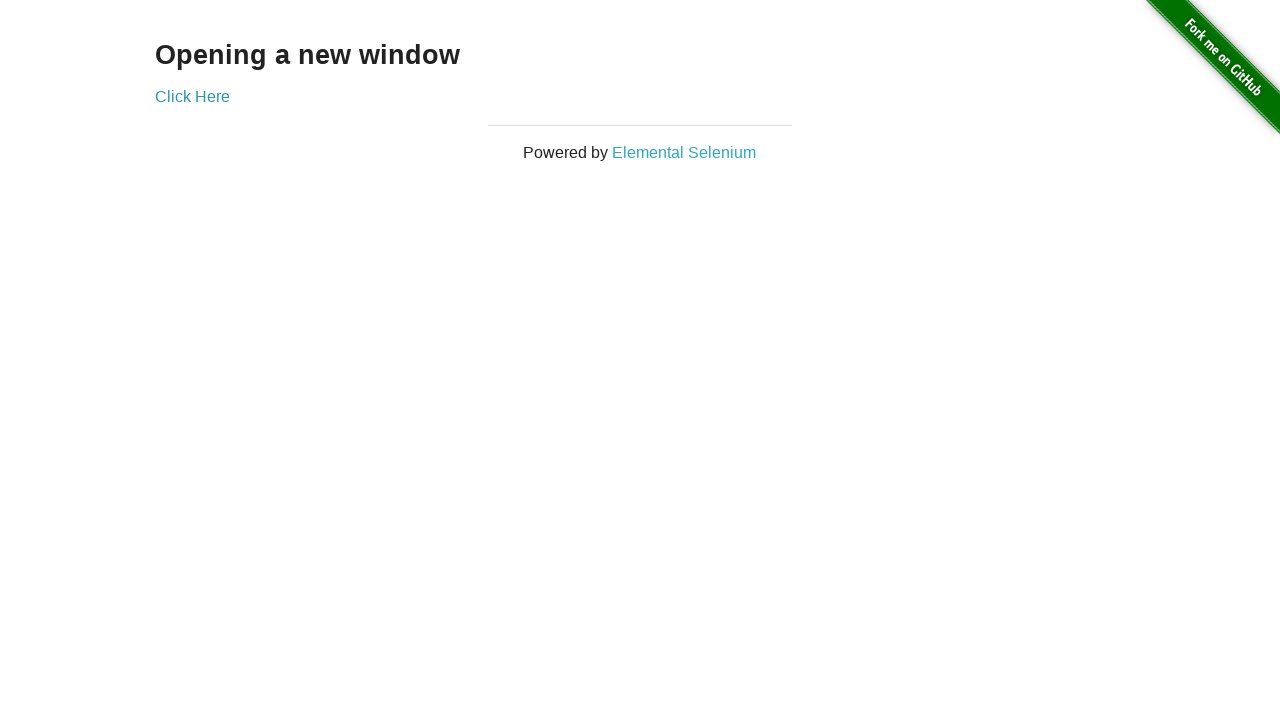

Retrieved heading from original window: 'Opening a new window'
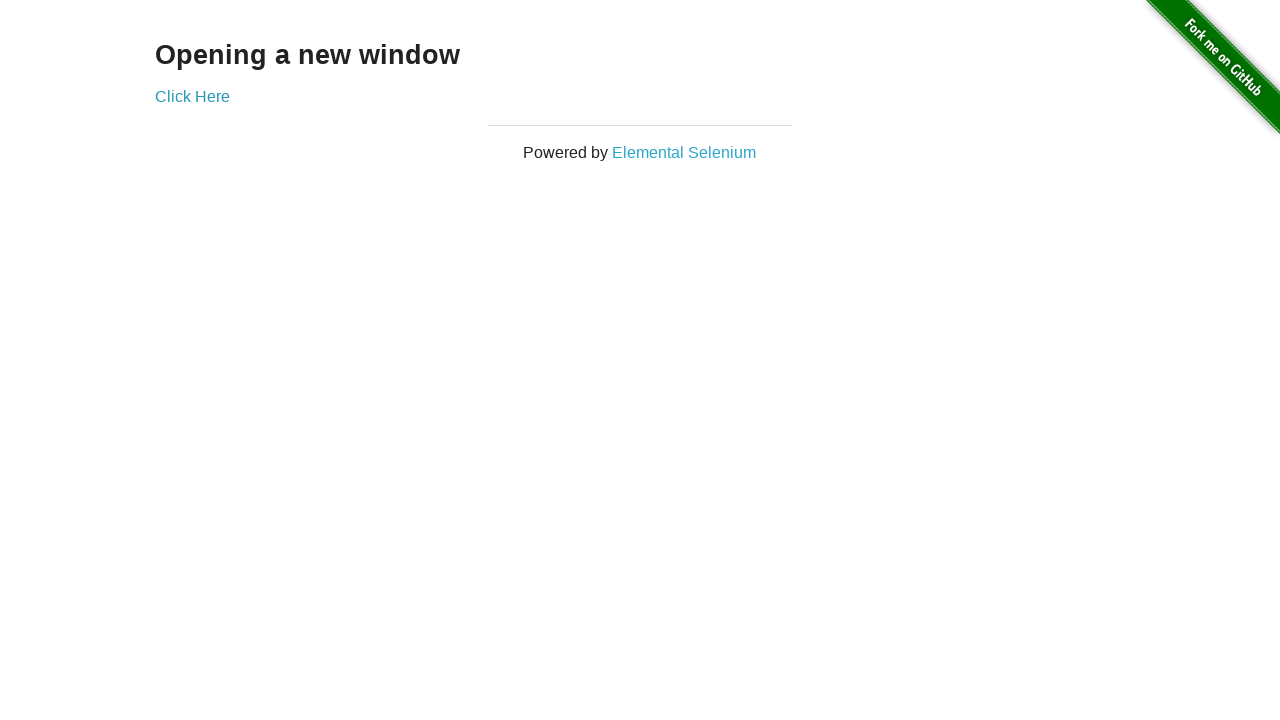

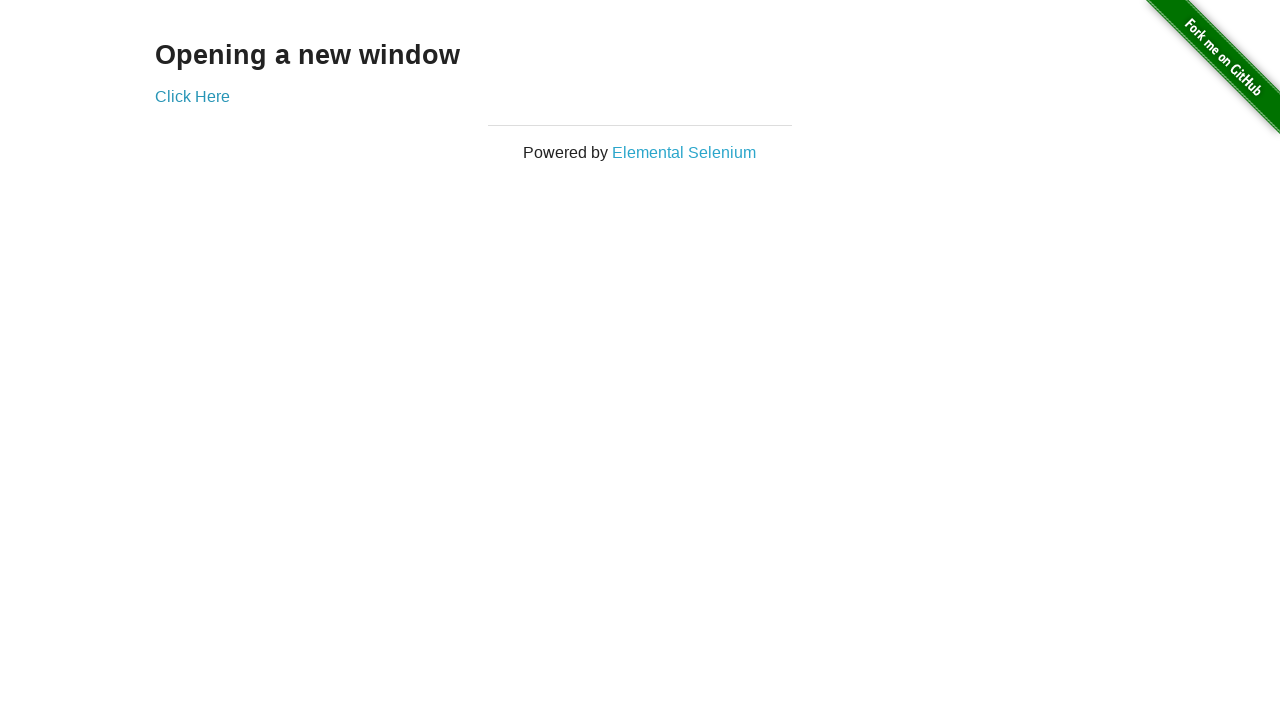